Clicks on the search bar for restaurant and item search

Starting URL: https://www.swiggy.com/

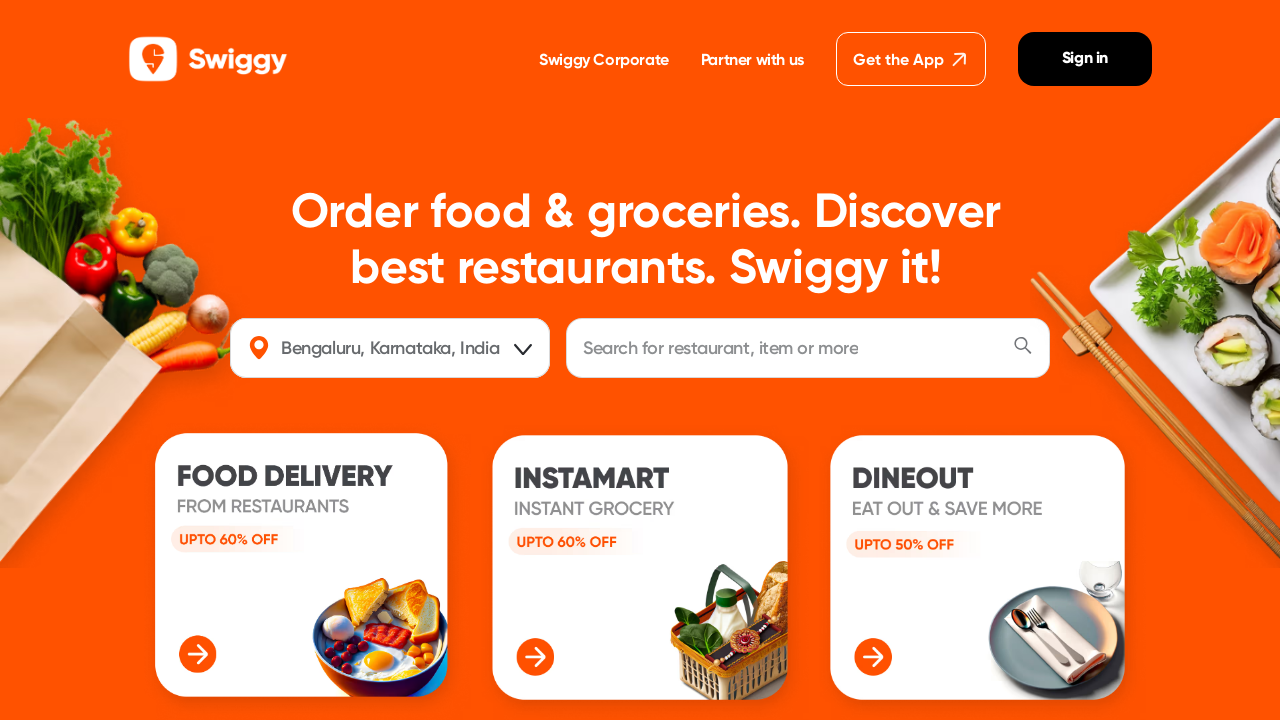

Clicked on search bar for restaurant and item search at (721, 348) on internal:text="Search for restaurant, item"i
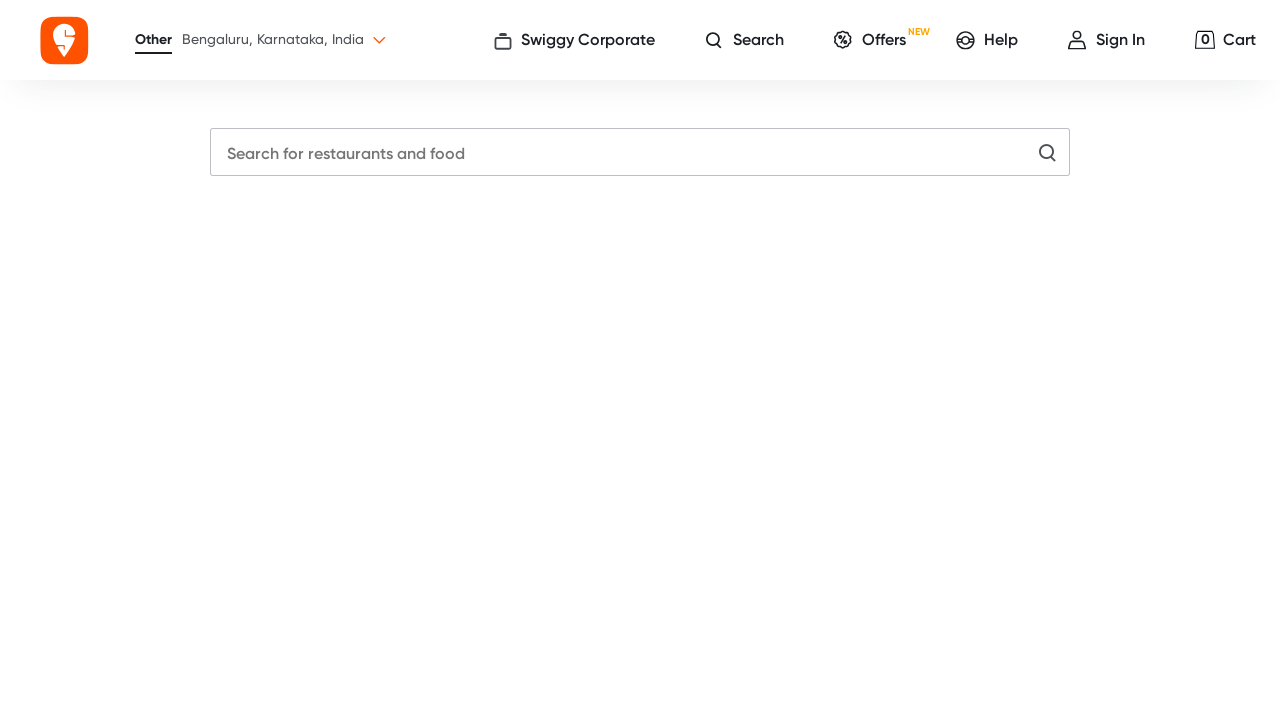

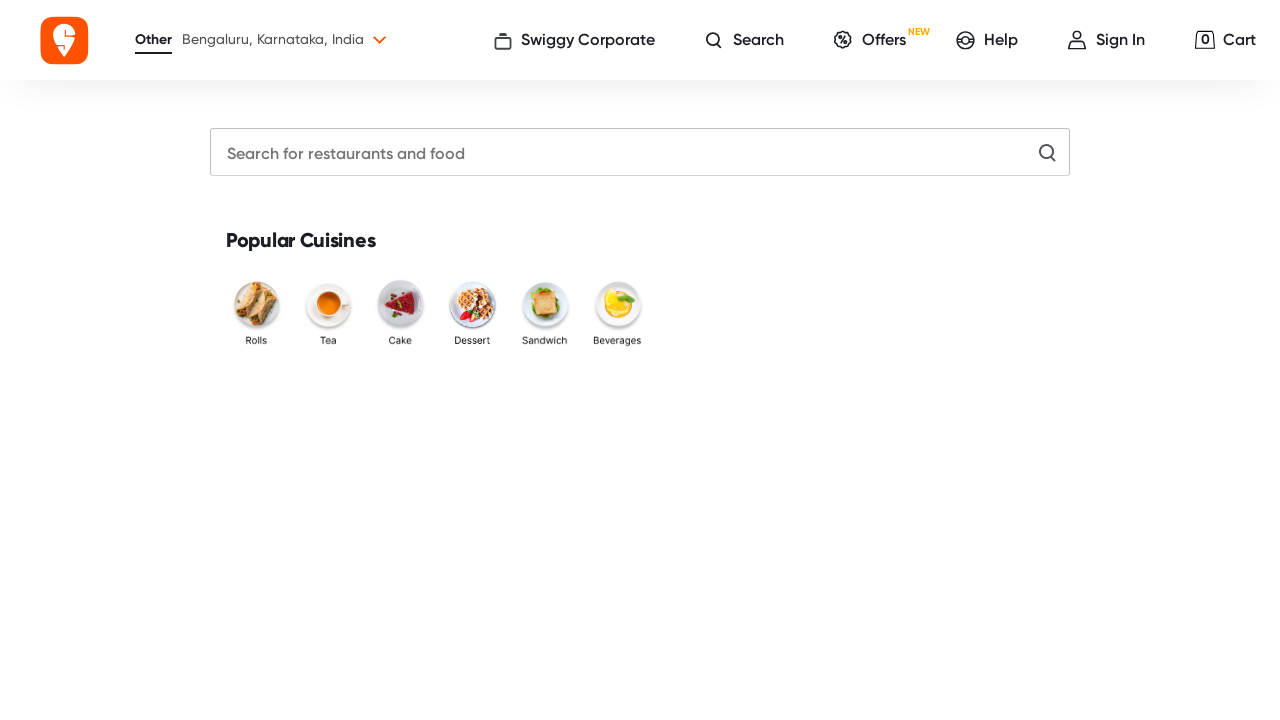